Tests entering a name into the name input field on a quiz form

Starting URL: https://draffelberg.github.io/QuizMaster/

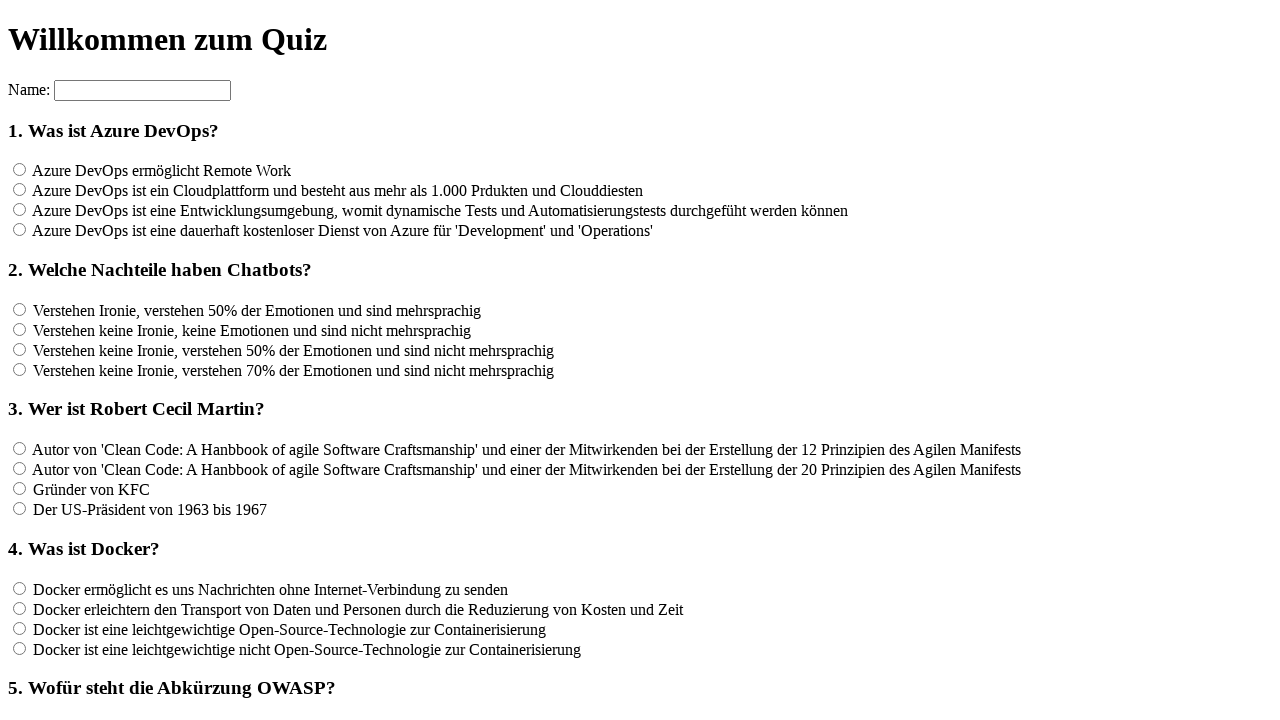

Clicked on the name input field at (142, 90) on input[name='name']
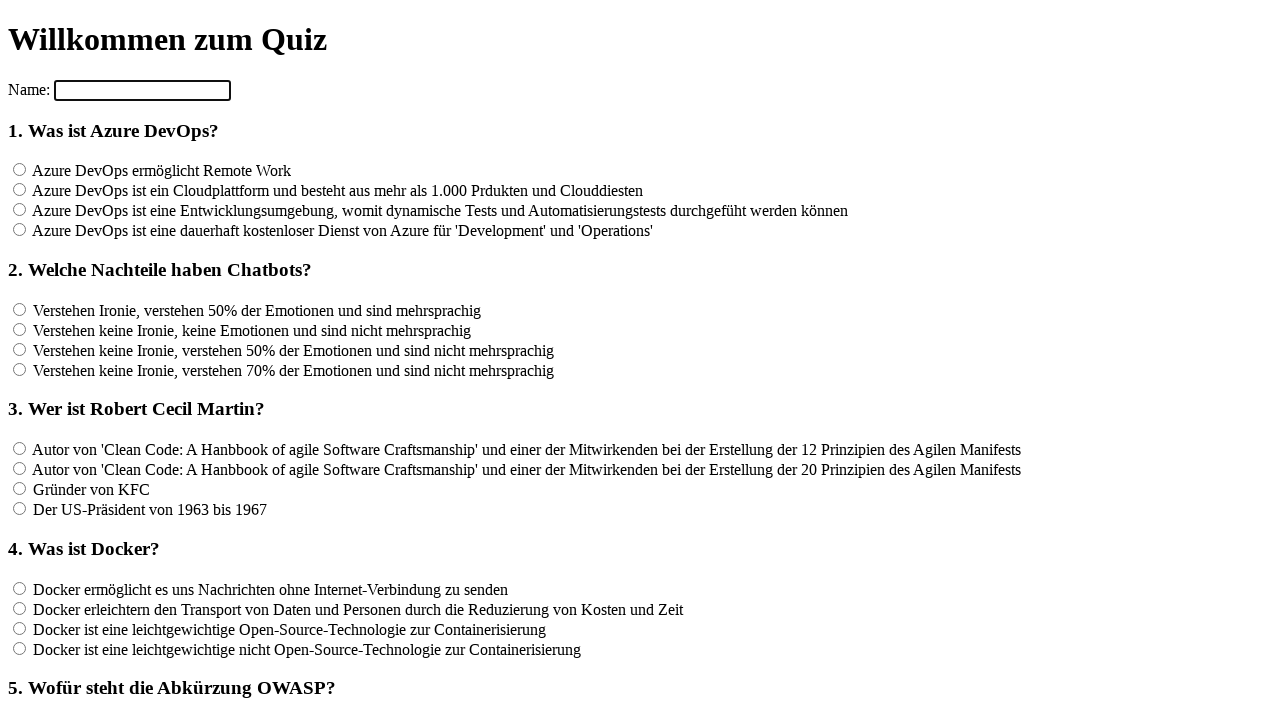

Entered 'Tester' into the name input field on input[name='name']
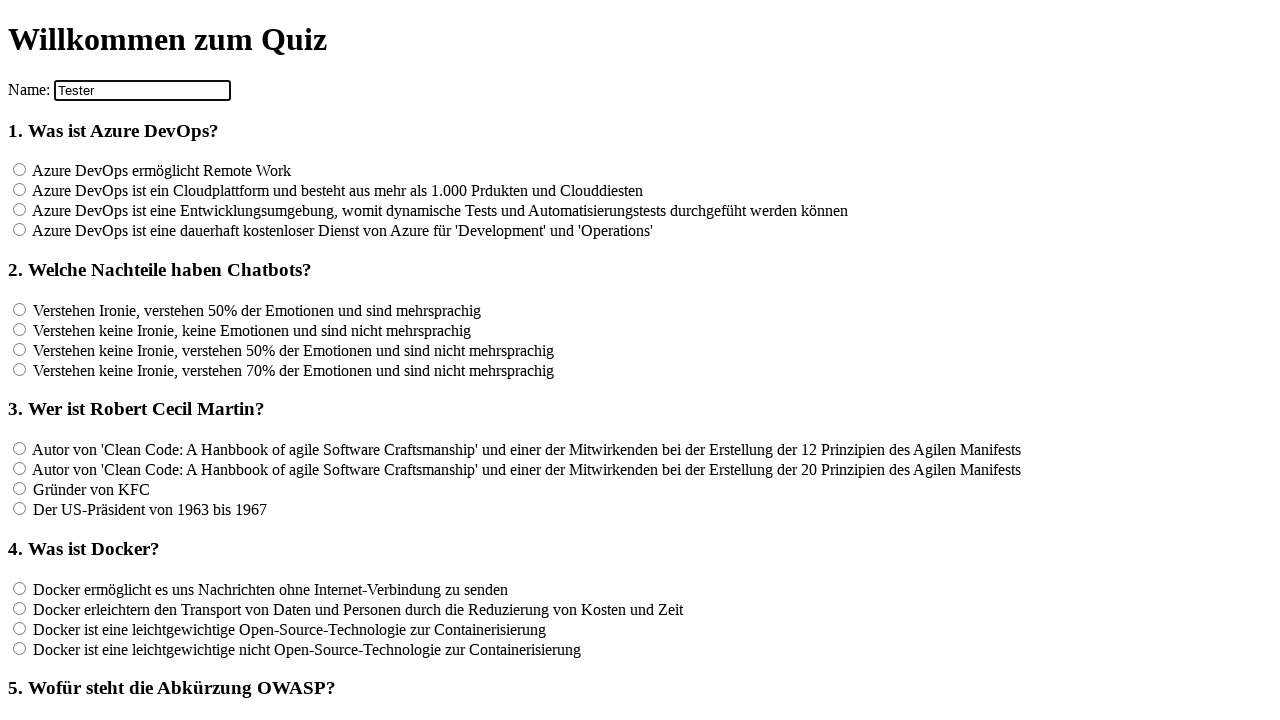

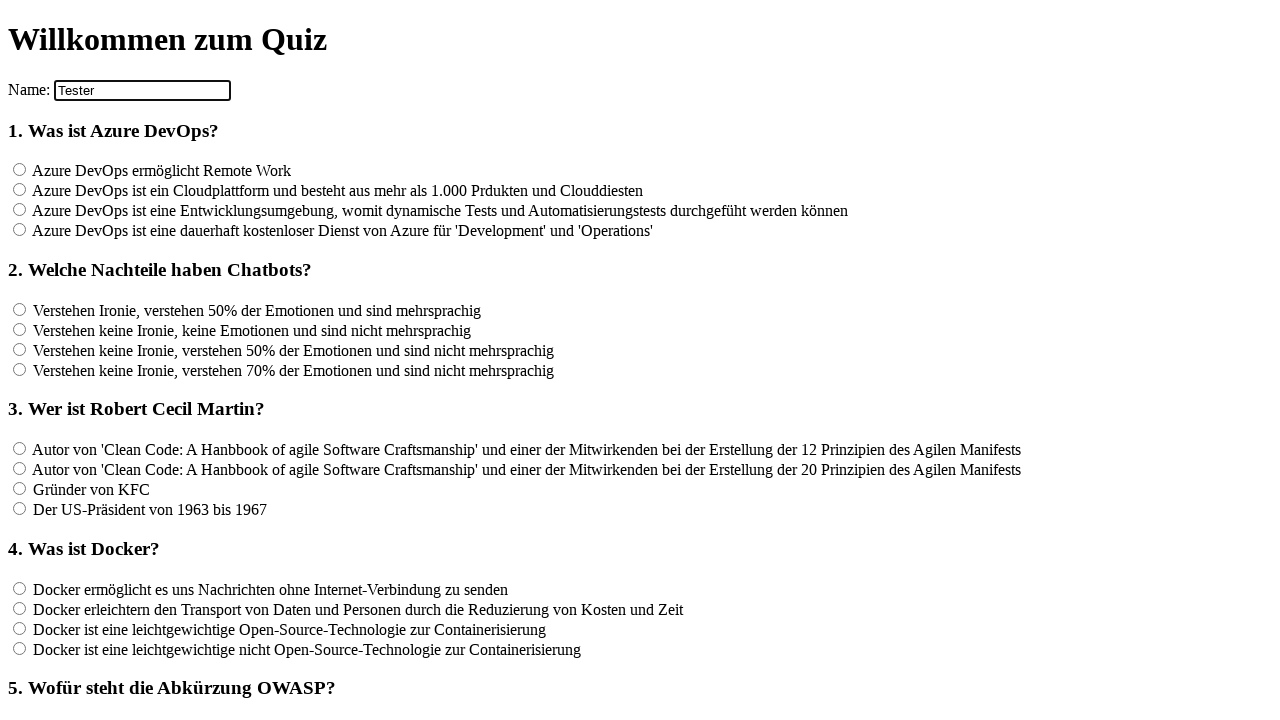